Tests filtering to display only completed todo items

Starting URL: https://demo.playwright.dev/todomvc

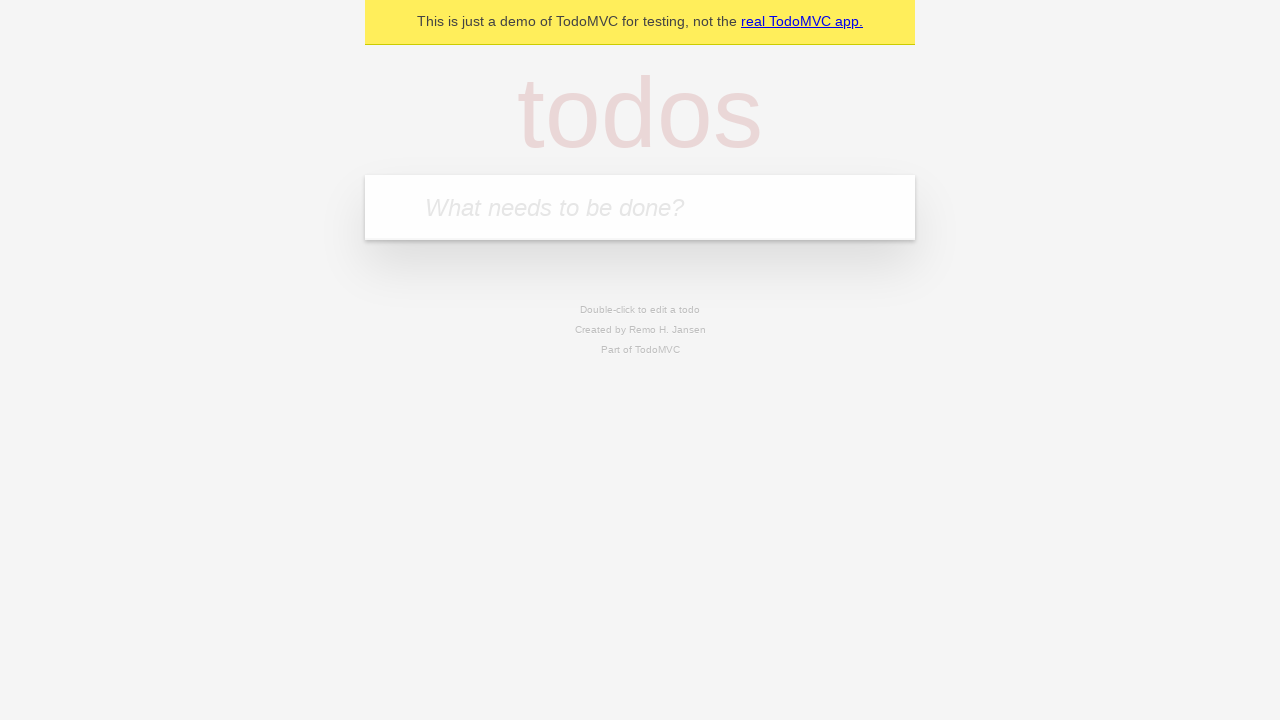

Filled todo input with 'buy some cheese' on internal:attr=[placeholder="What needs to be done?"i]
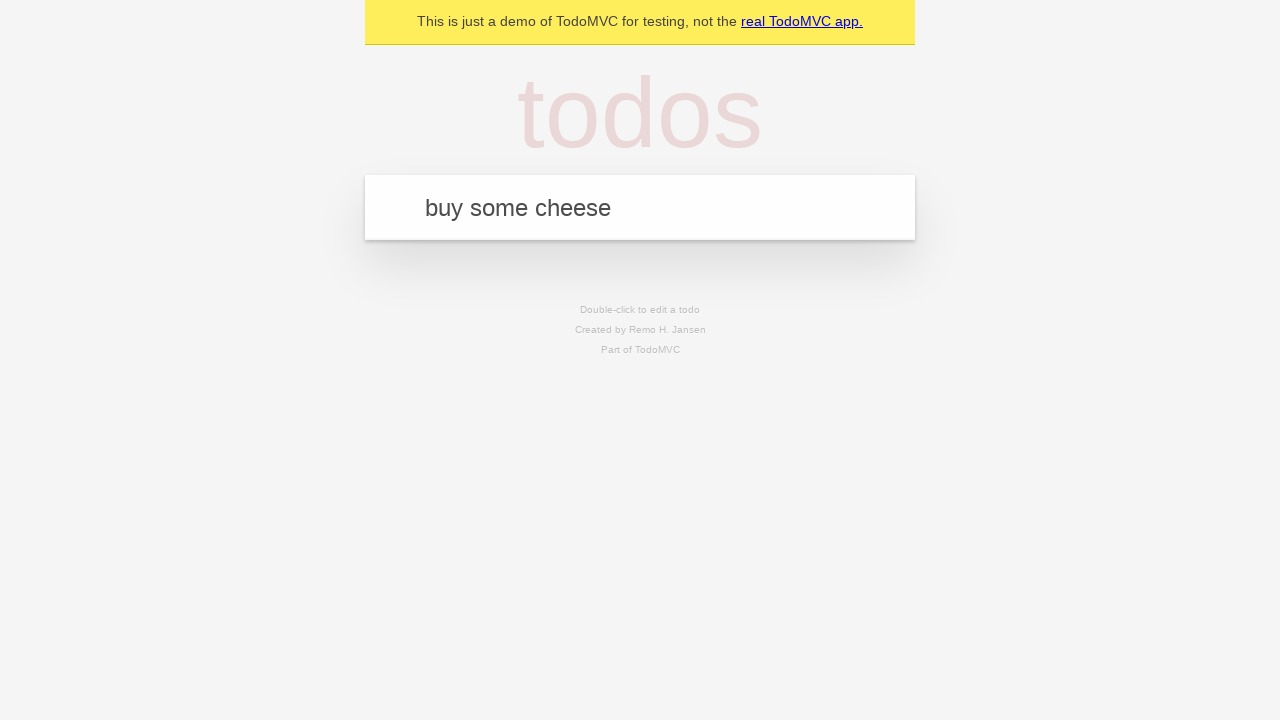

Pressed Enter to create first todo on internal:attr=[placeholder="What needs to be done?"i]
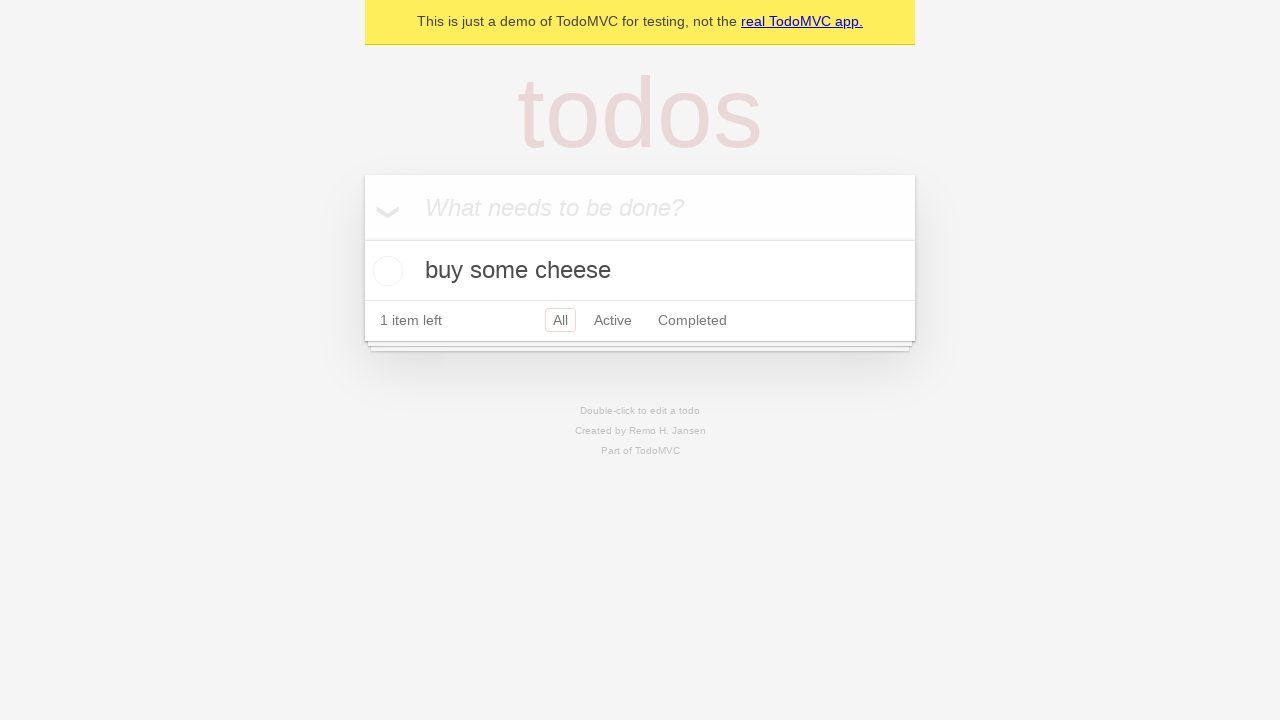

Filled todo input with 'feed the cat' on internal:attr=[placeholder="What needs to be done?"i]
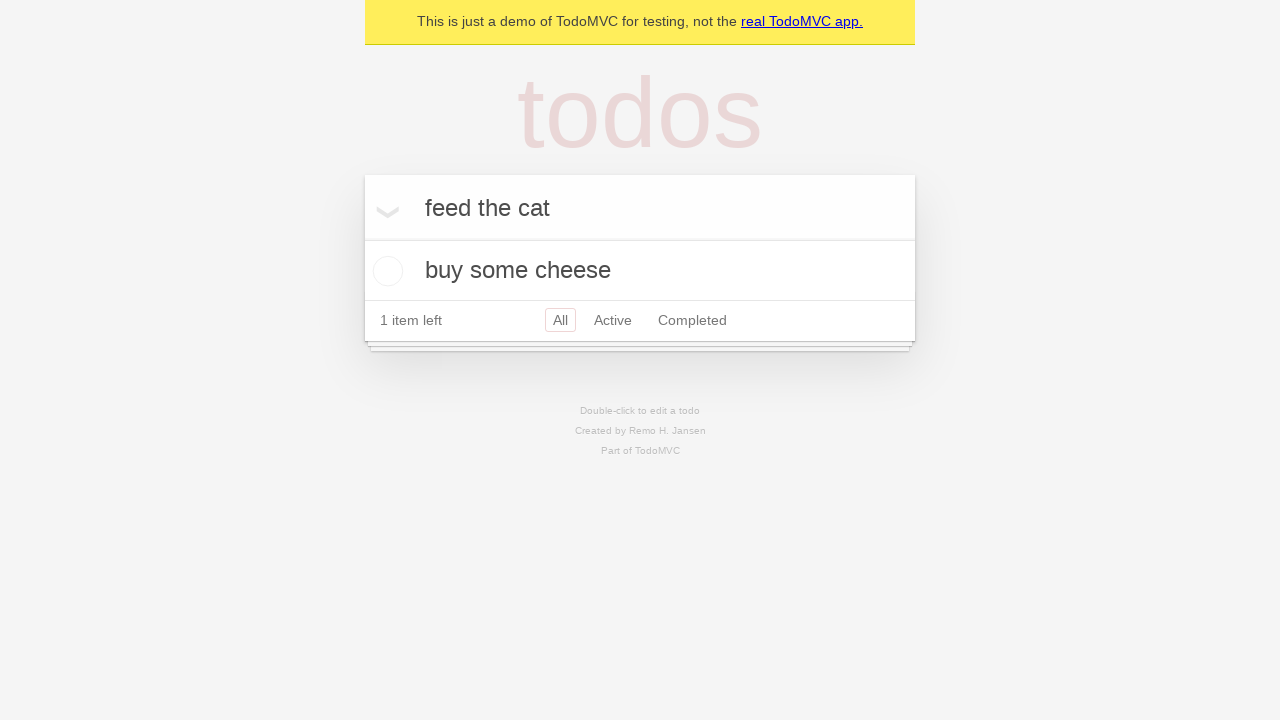

Pressed Enter to create second todo on internal:attr=[placeholder="What needs to be done?"i]
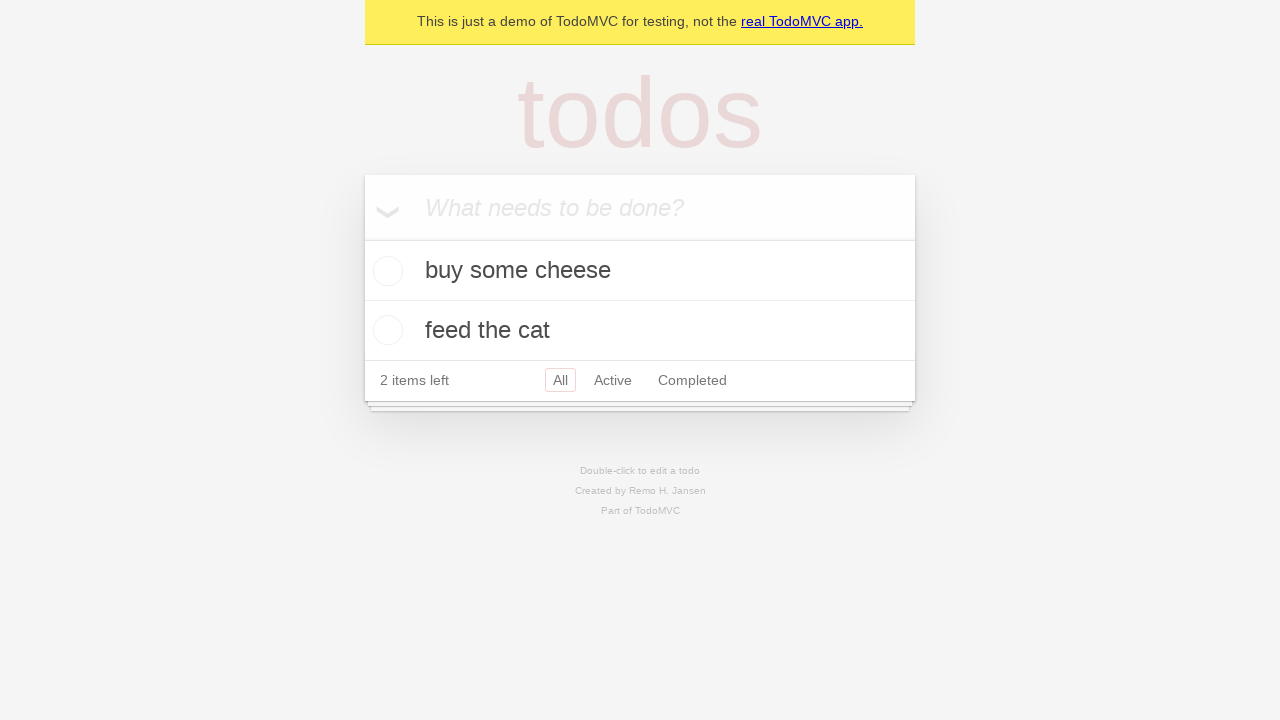

Filled todo input with 'book a doctors appointment' on internal:attr=[placeholder="What needs to be done?"i]
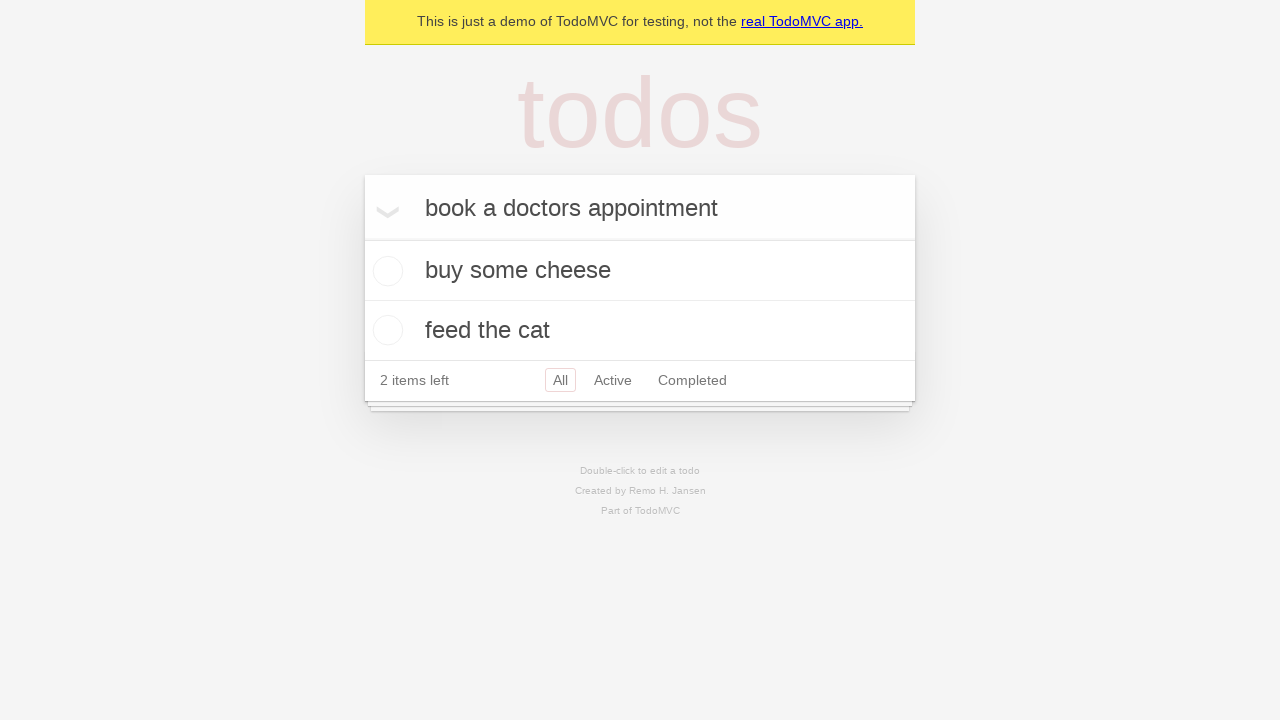

Pressed Enter to create third todo on internal:attr=[placeholder="What needs to be done?"i]
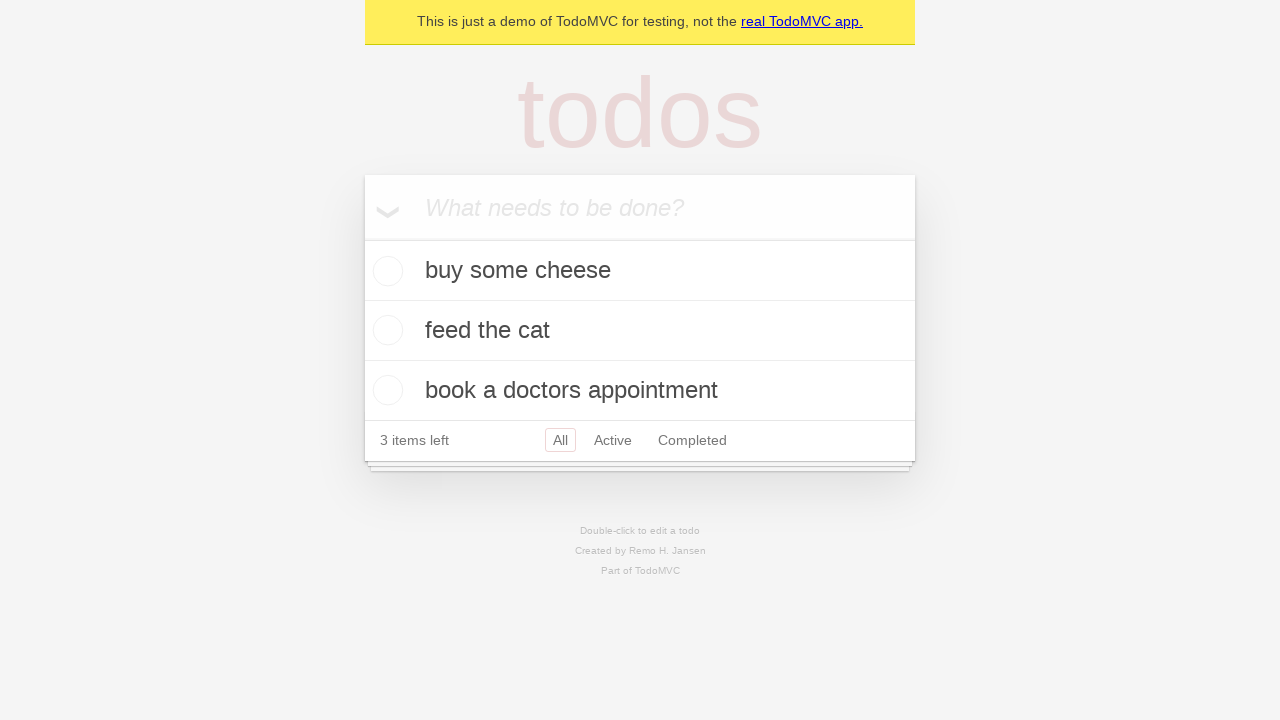

Todo items loaded
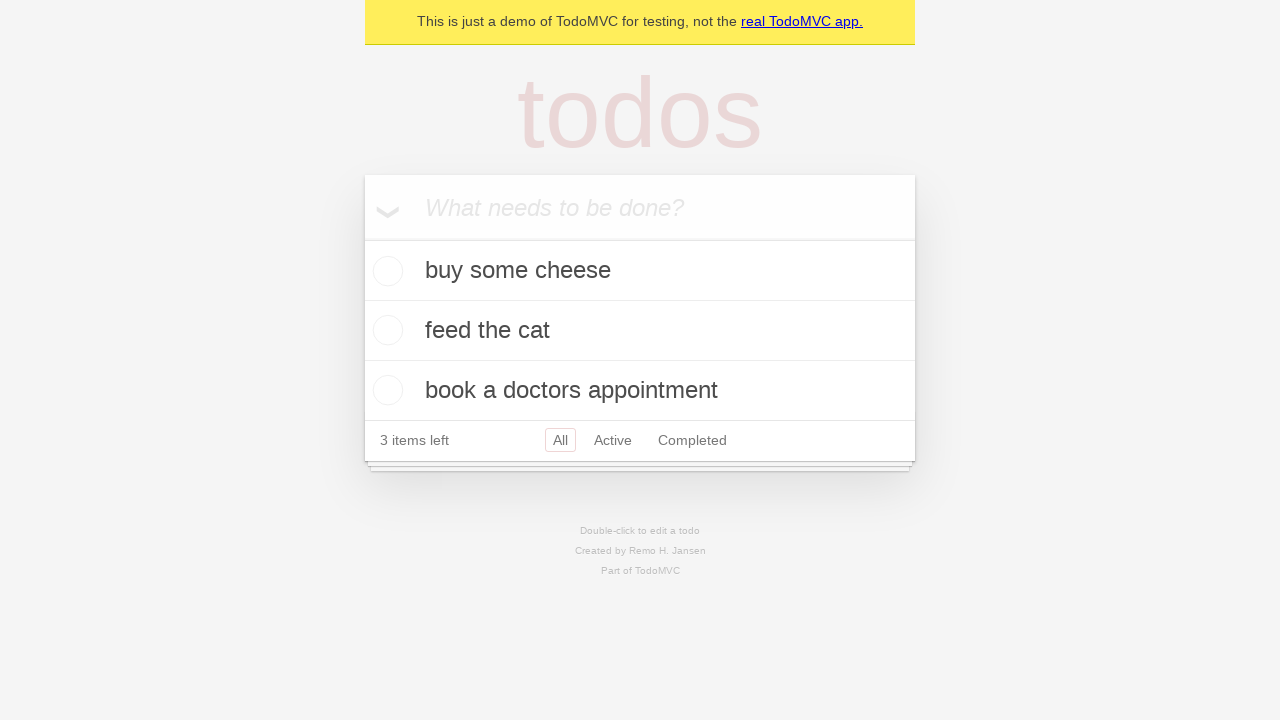

Checked second todo item ('feed the cat') at (385, 330) on internal:testid=[data-testid="todo-item"s] >> nth=1 >> internal:role=checkbox
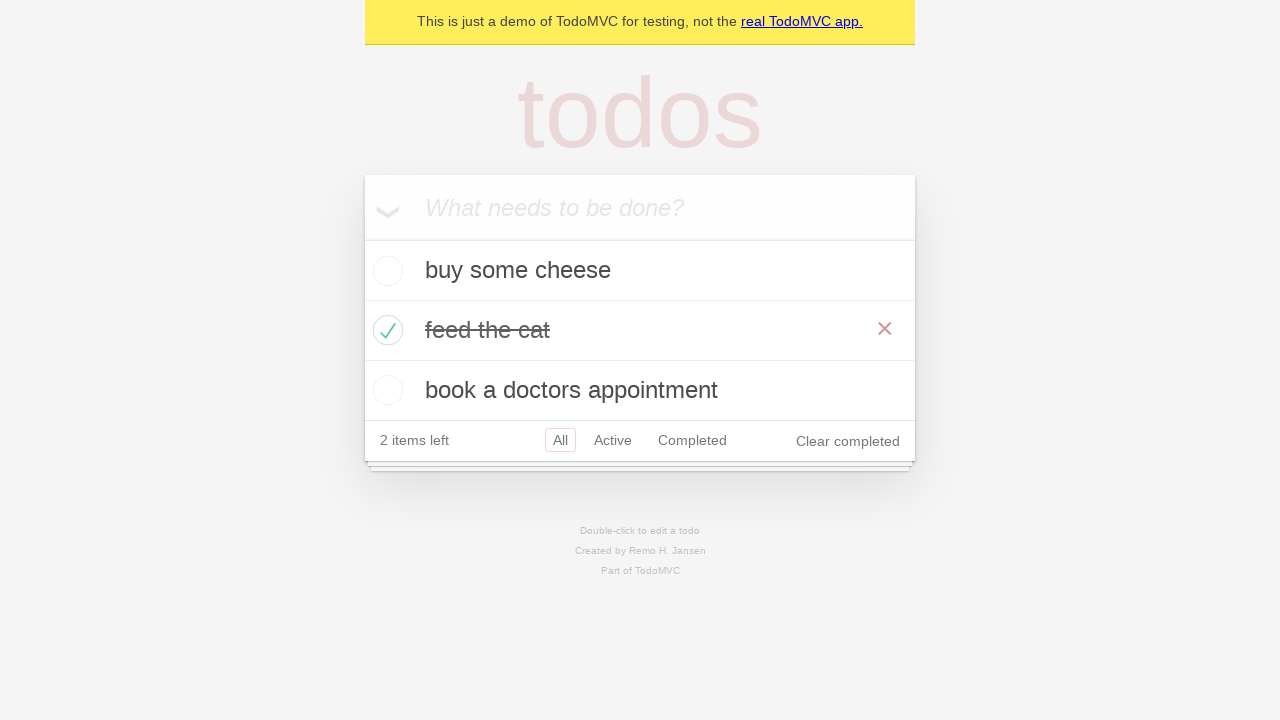

Clicked Completed filter to display only completed items at (692, 440) on internal:role=link[name="Completed"i]
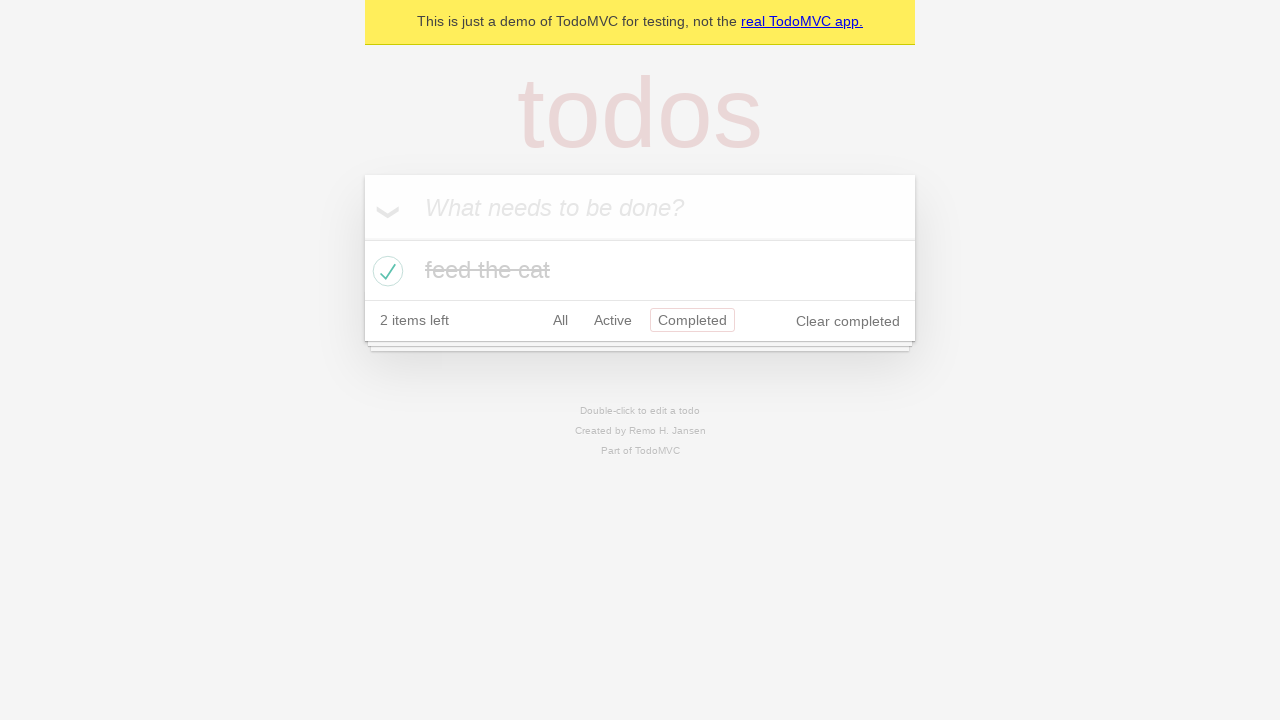

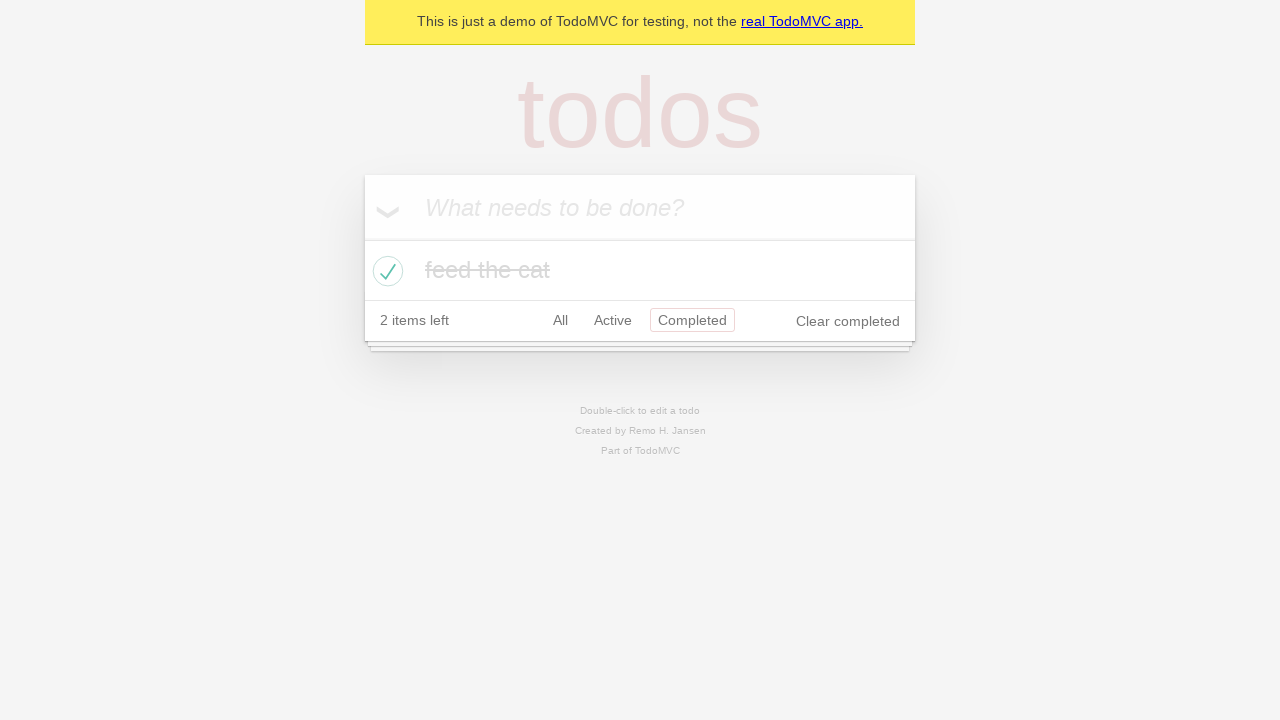